Tests JS Confirm button by clicking it, accepting the confirm dialog, and verifying the result shows "You clicked: Ok".

Starting URL: https://the-internet.herokuapp.com/javascript_alerts

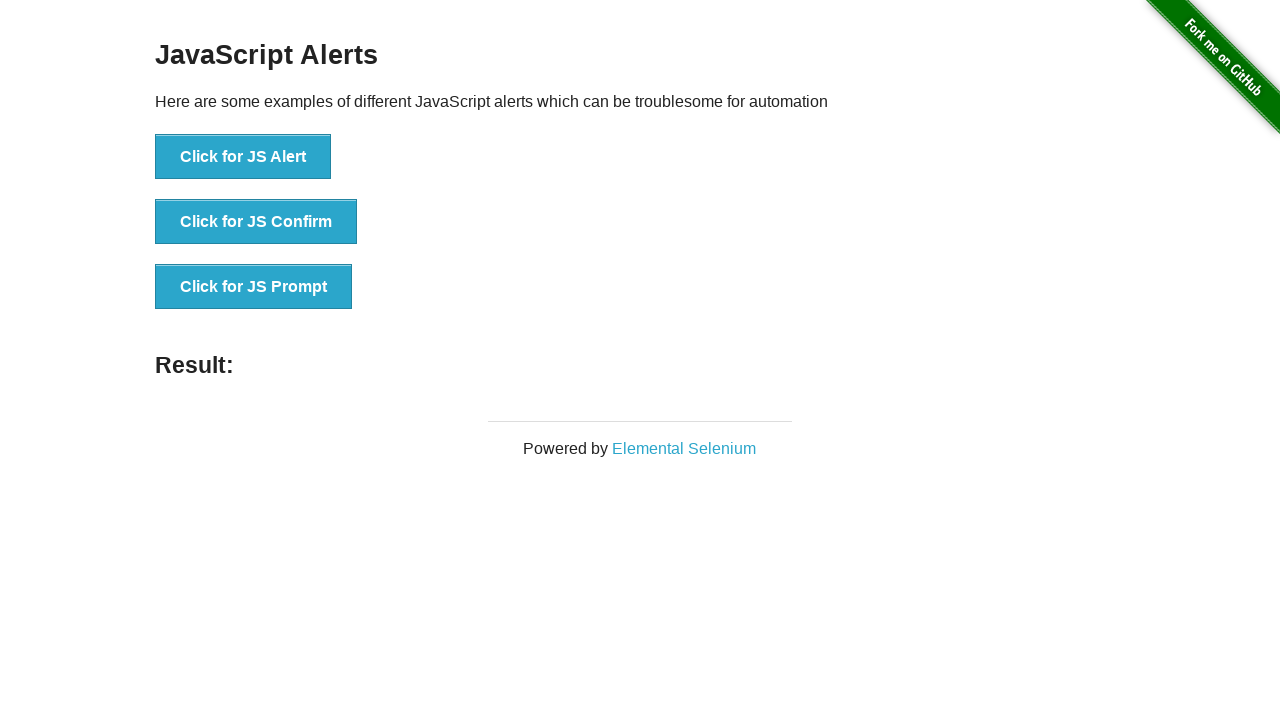

Set up dialog handler to accept confirm dialogs
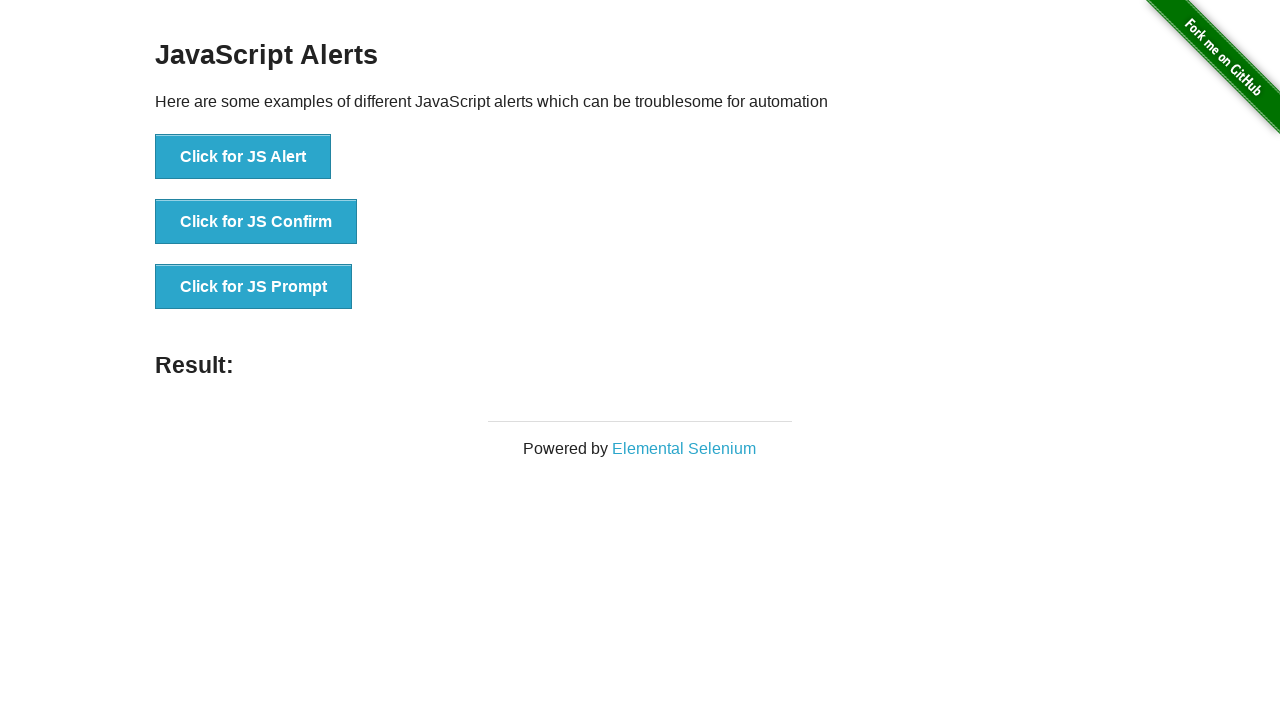

Clicked the JS Confirm button at (256, 222) on button[onclick*='jsConfirm']
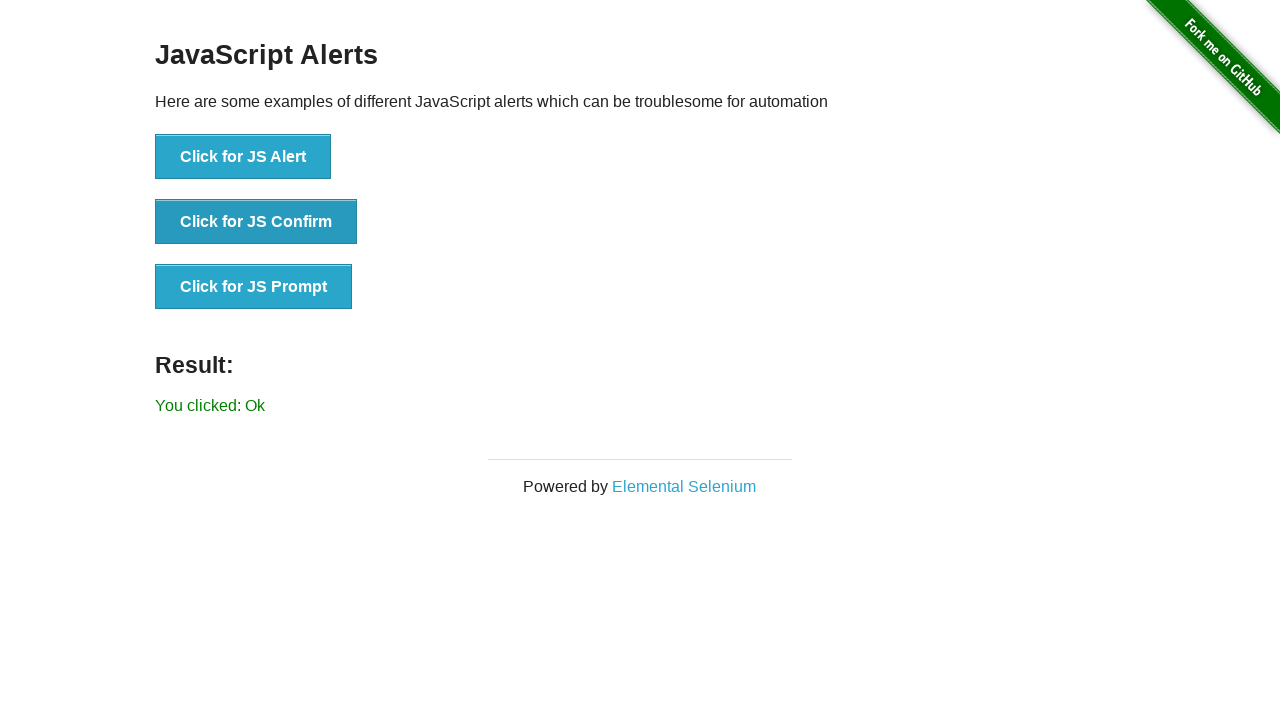

Result message element loaded
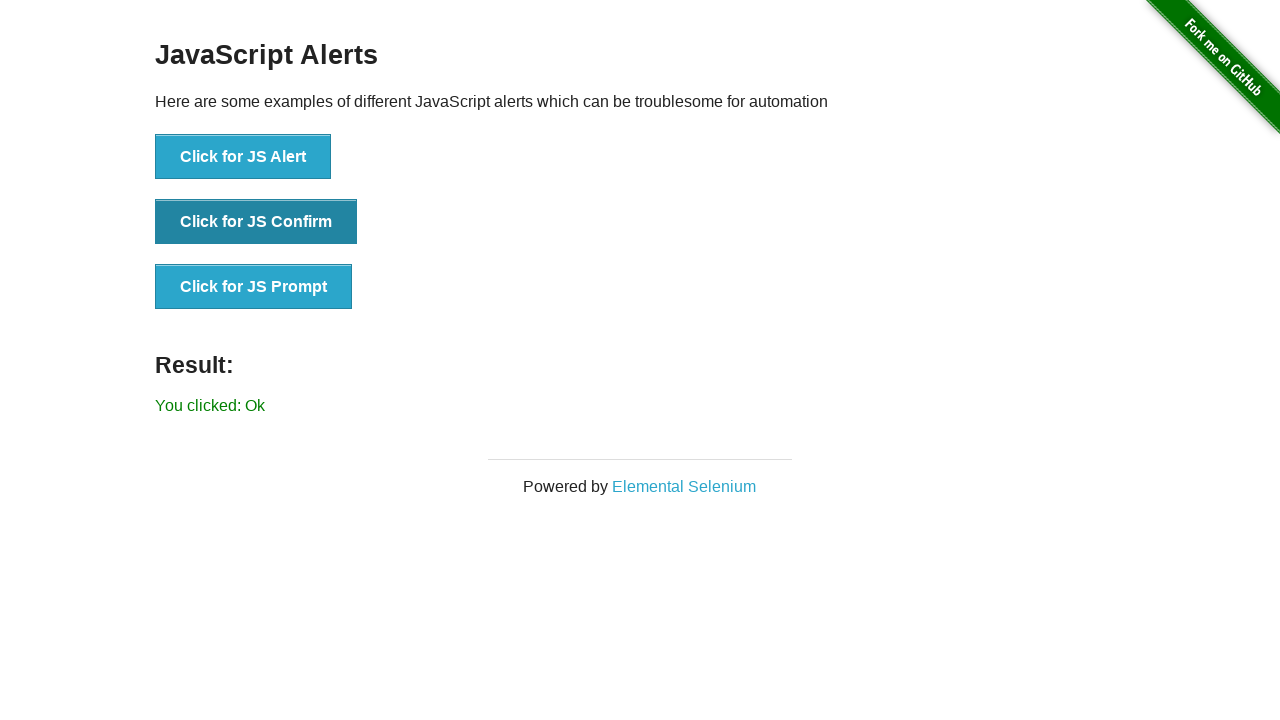

Retrieved result text content
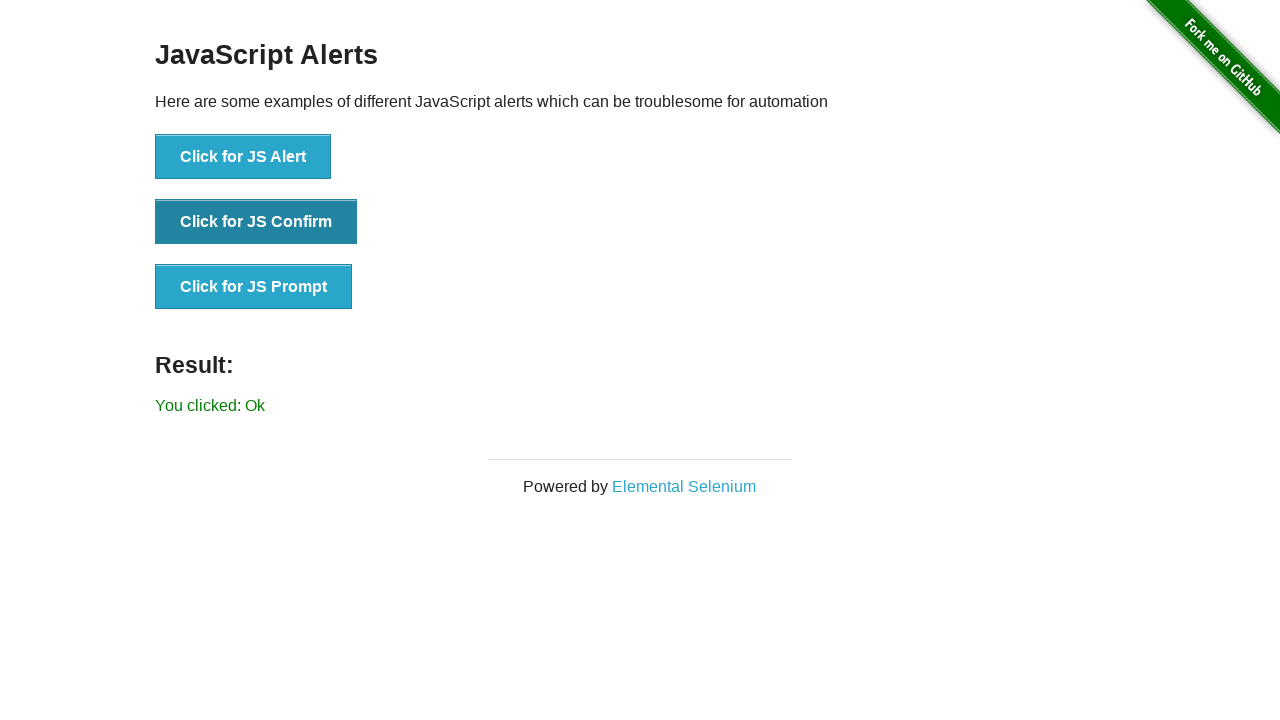

Verified result shows 'You clicked: Ok'
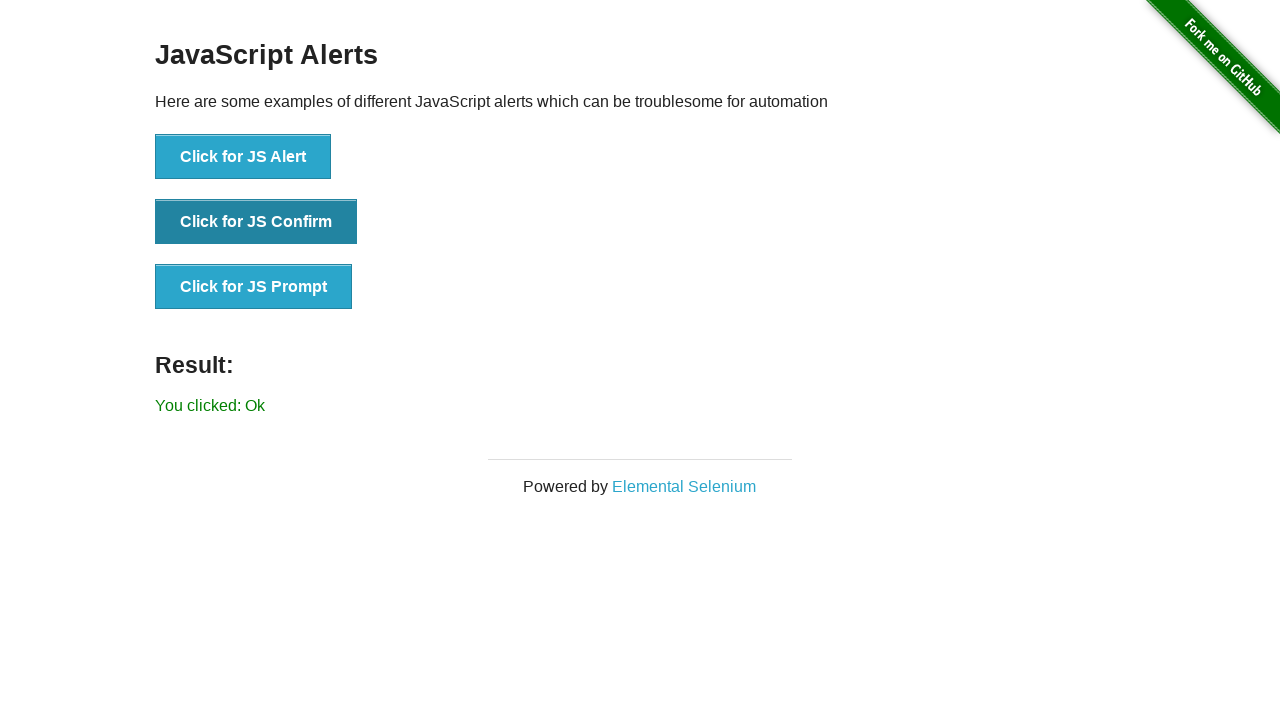

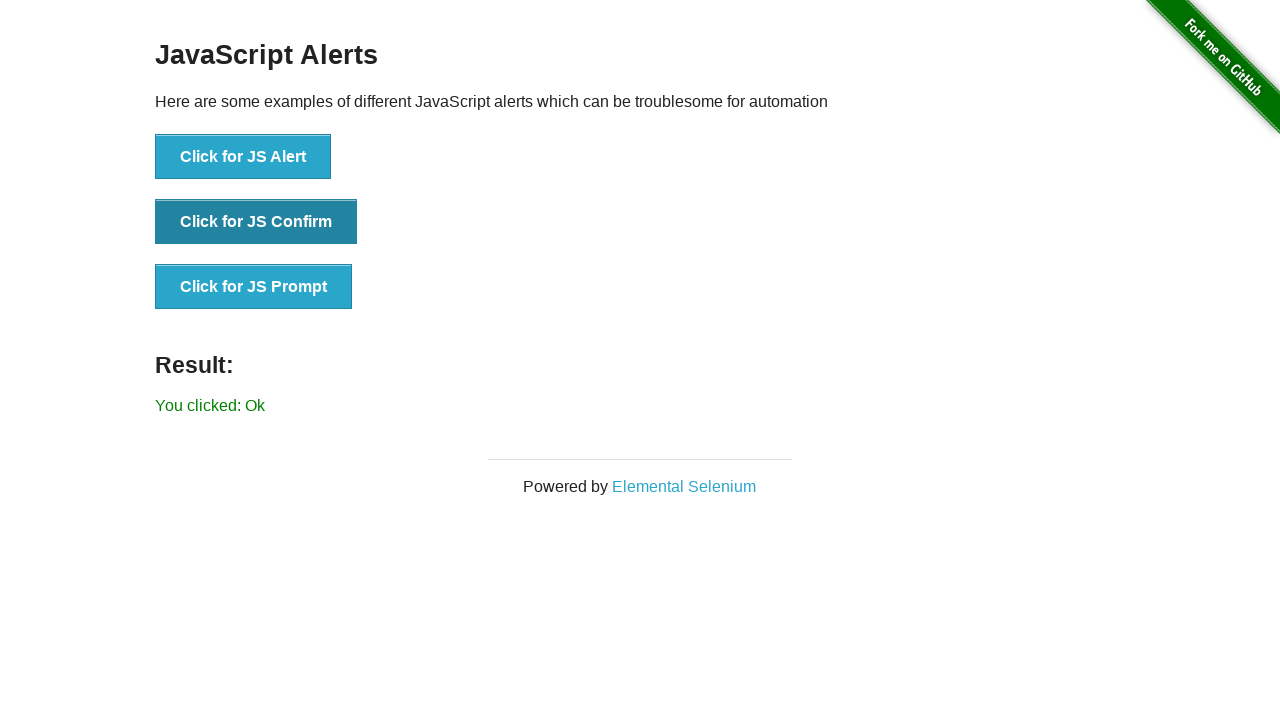